Tests dropdown selection functionality by selecting an option from a fruits dropdown by index

Starting URL: https://letcode.in/dropdowns

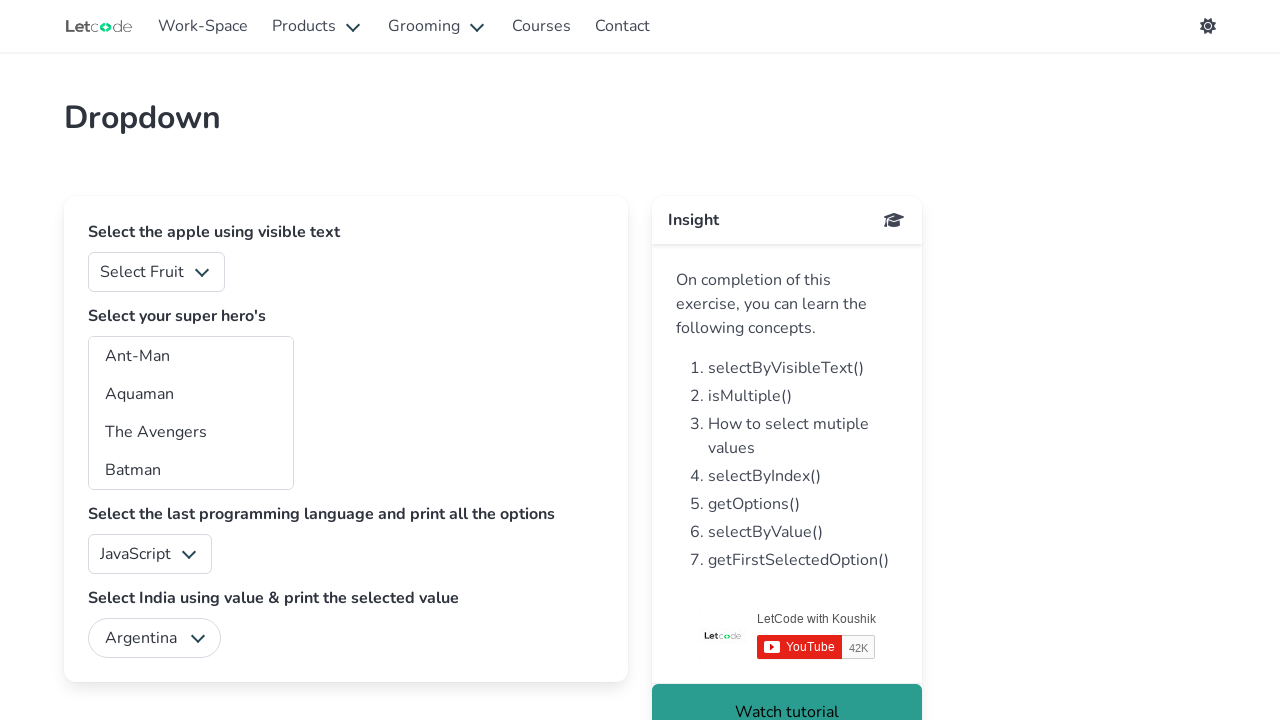

Navigated to dropdowns test page
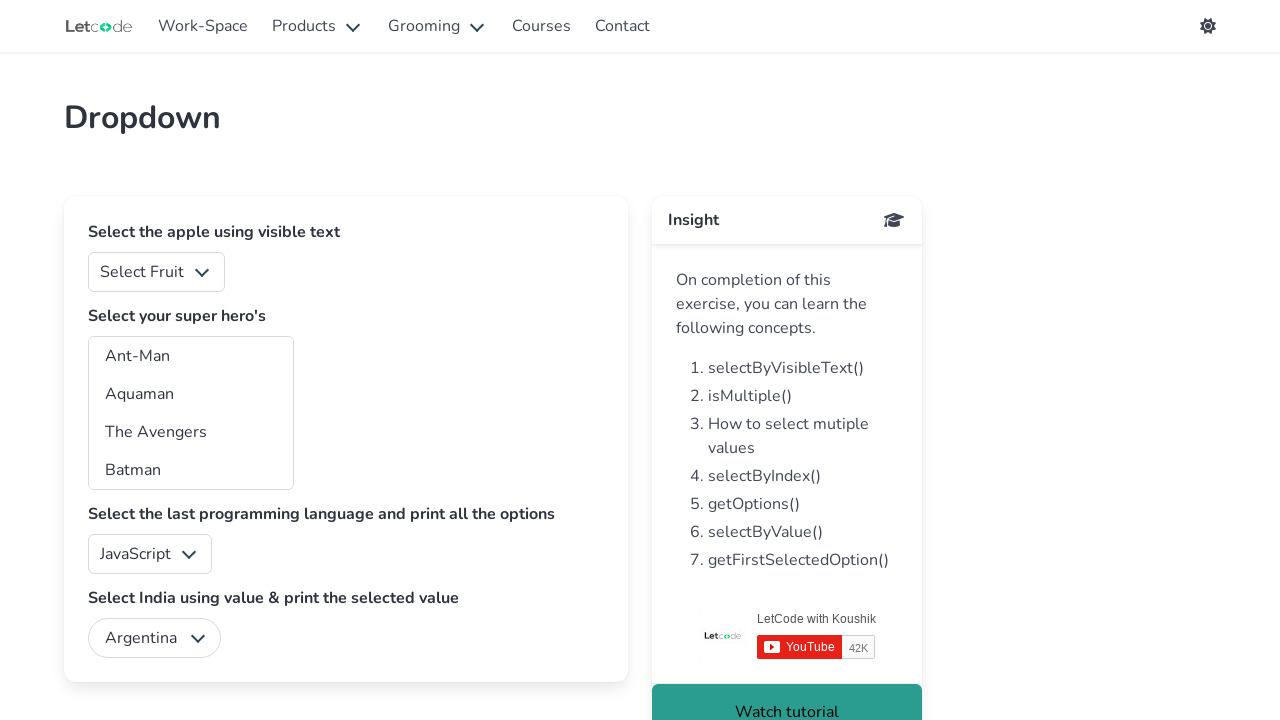

Selected option at index 4 from the fruits dropdown on #fruits
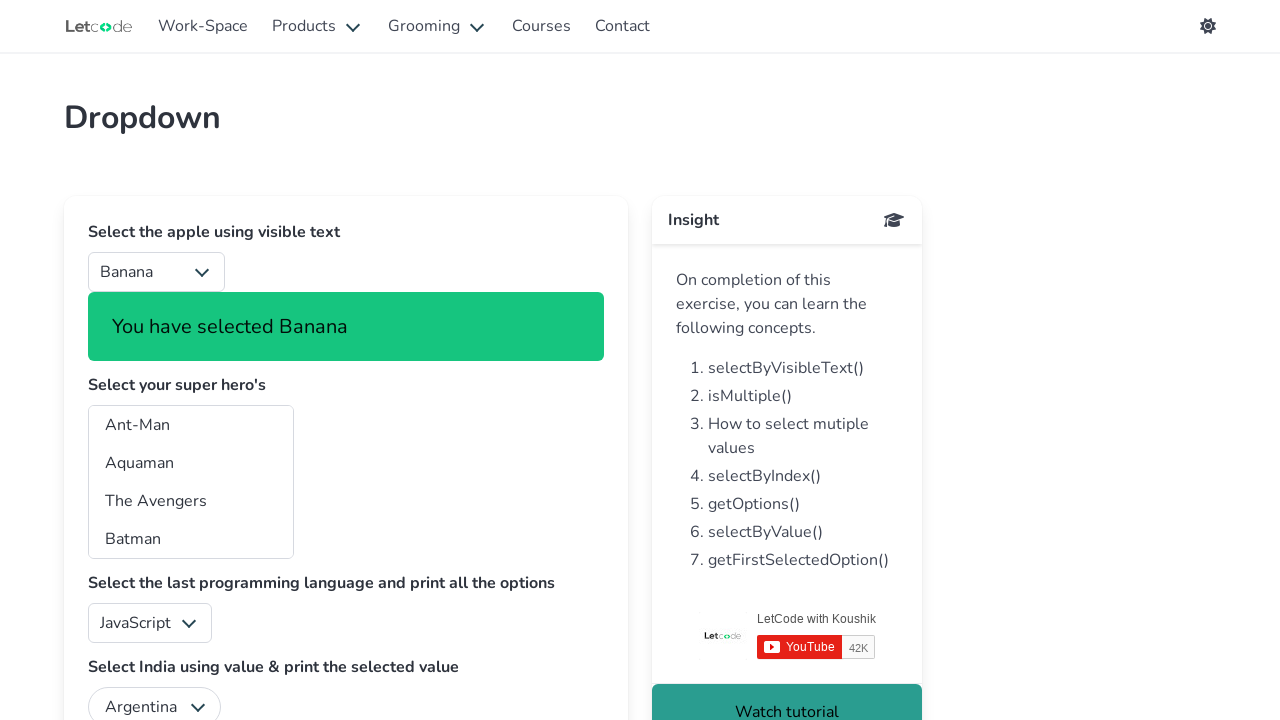

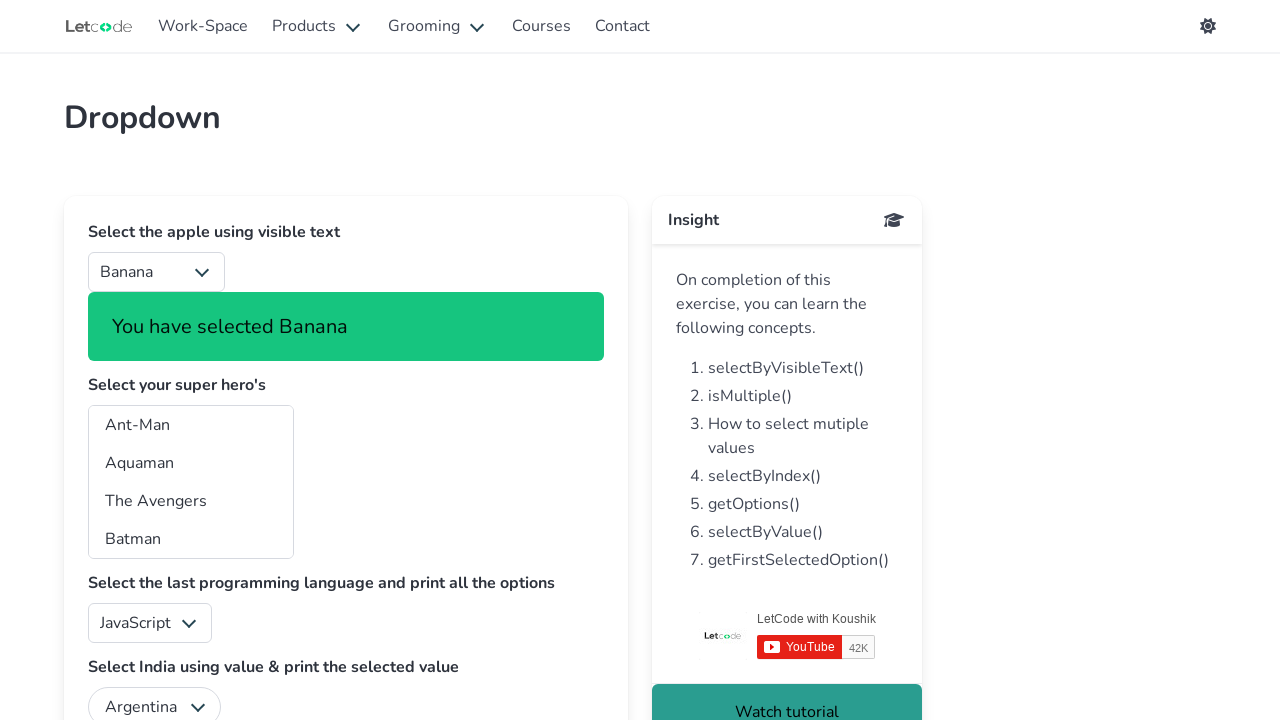